Tests that an error message is shown when trying to save with an empty name field

Starting URL: https://devmountain-qa.github.io/employee-manager/1.2_Version/index.html

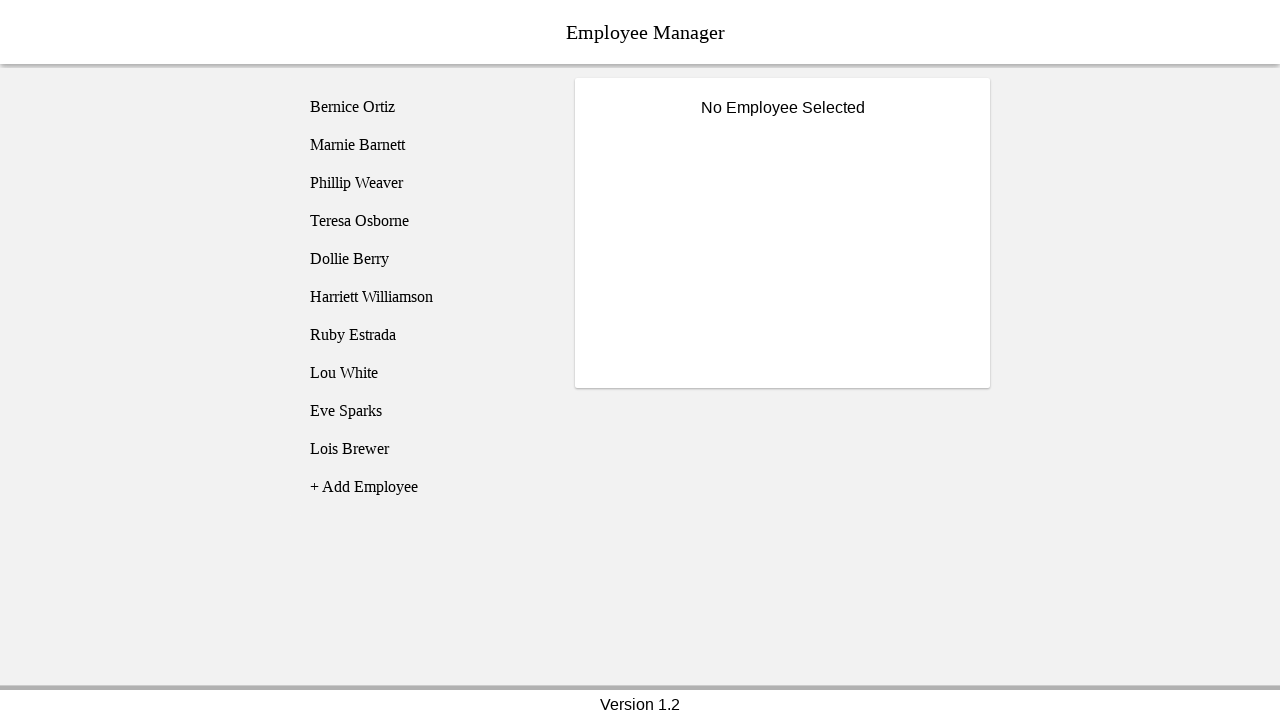

Clicked on Bernice Ortiz employee at (425, 107) on [name='employee1']
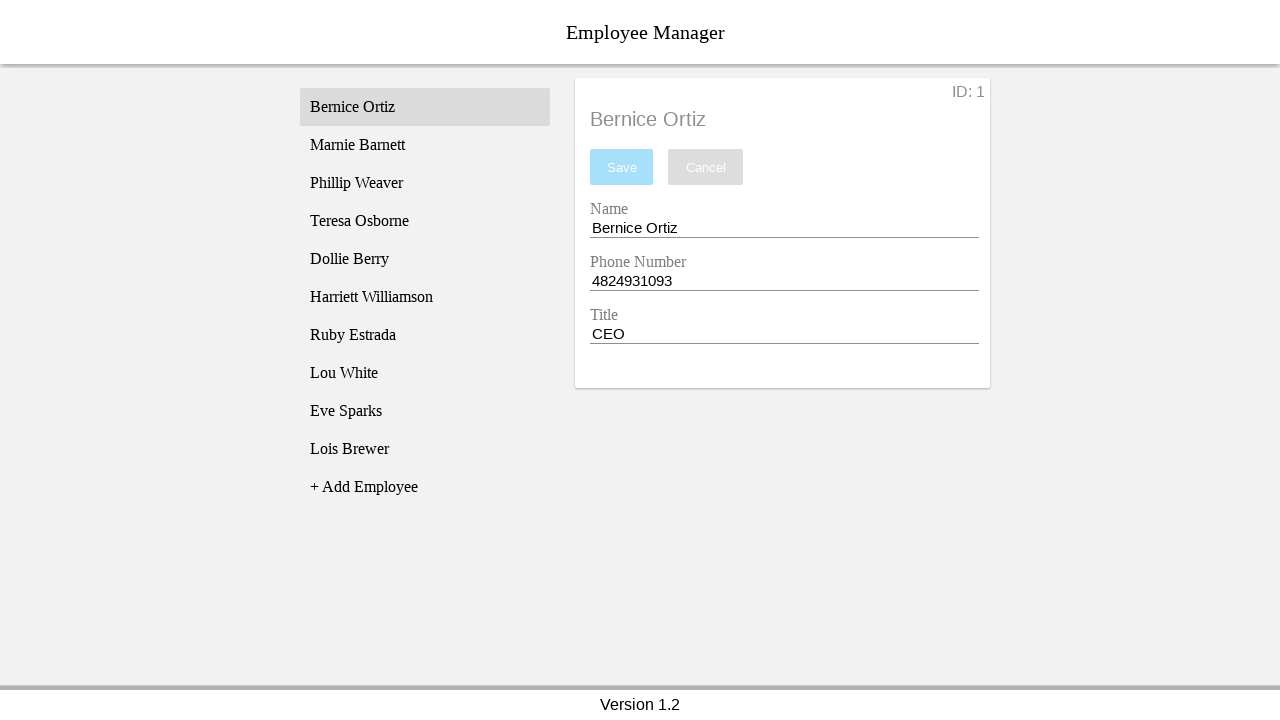

Name input field is now visible
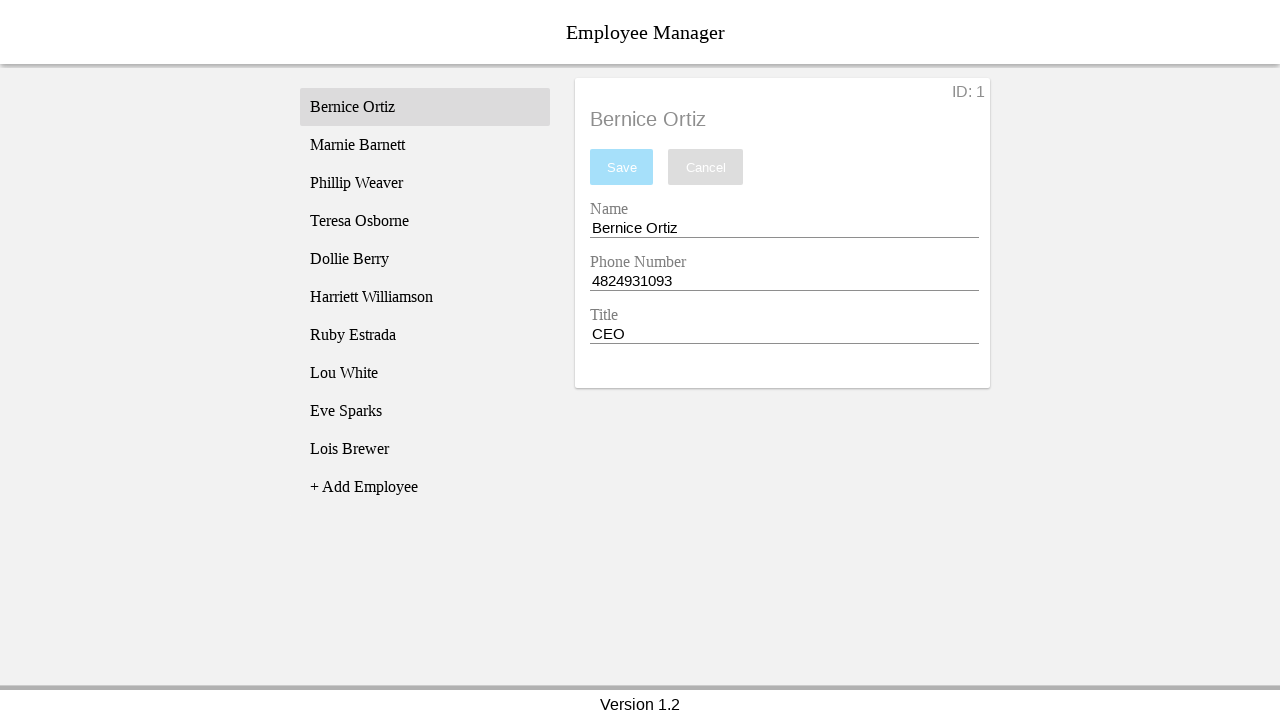

Cleared the name input field completely on [name='nameEntry']
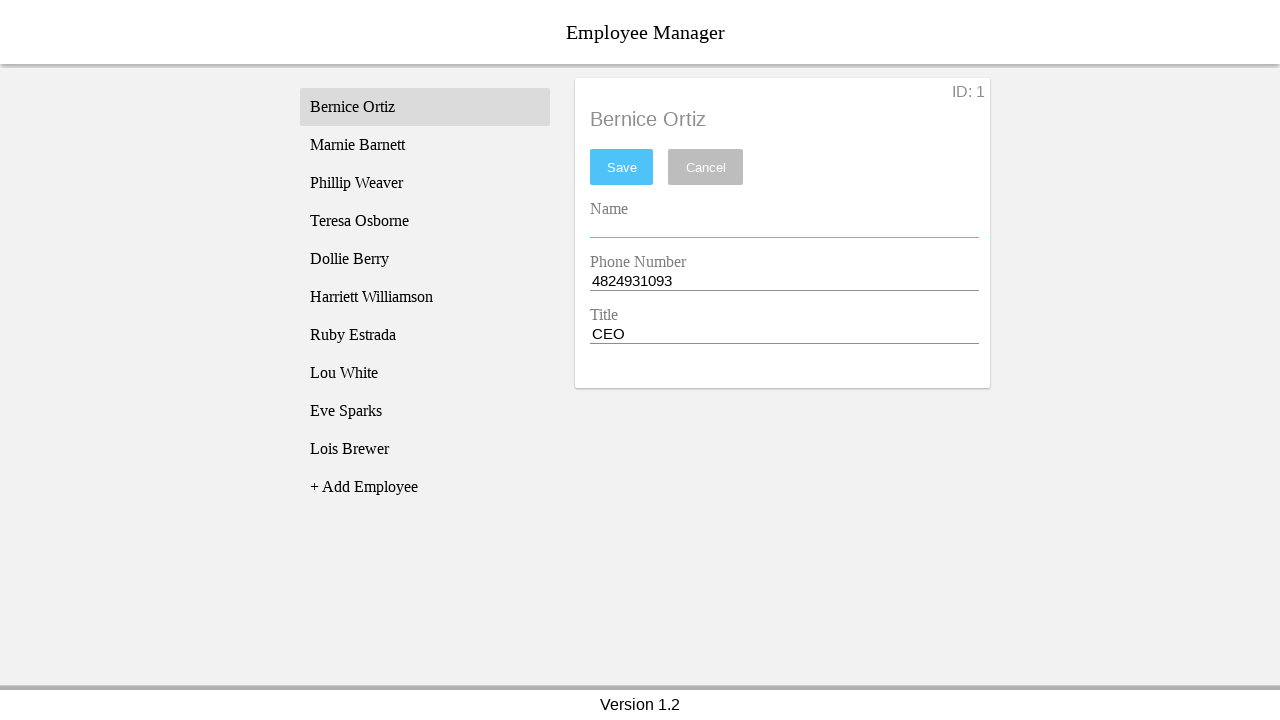

Pressed space in name field to trigger validation on [name='nameEntry']
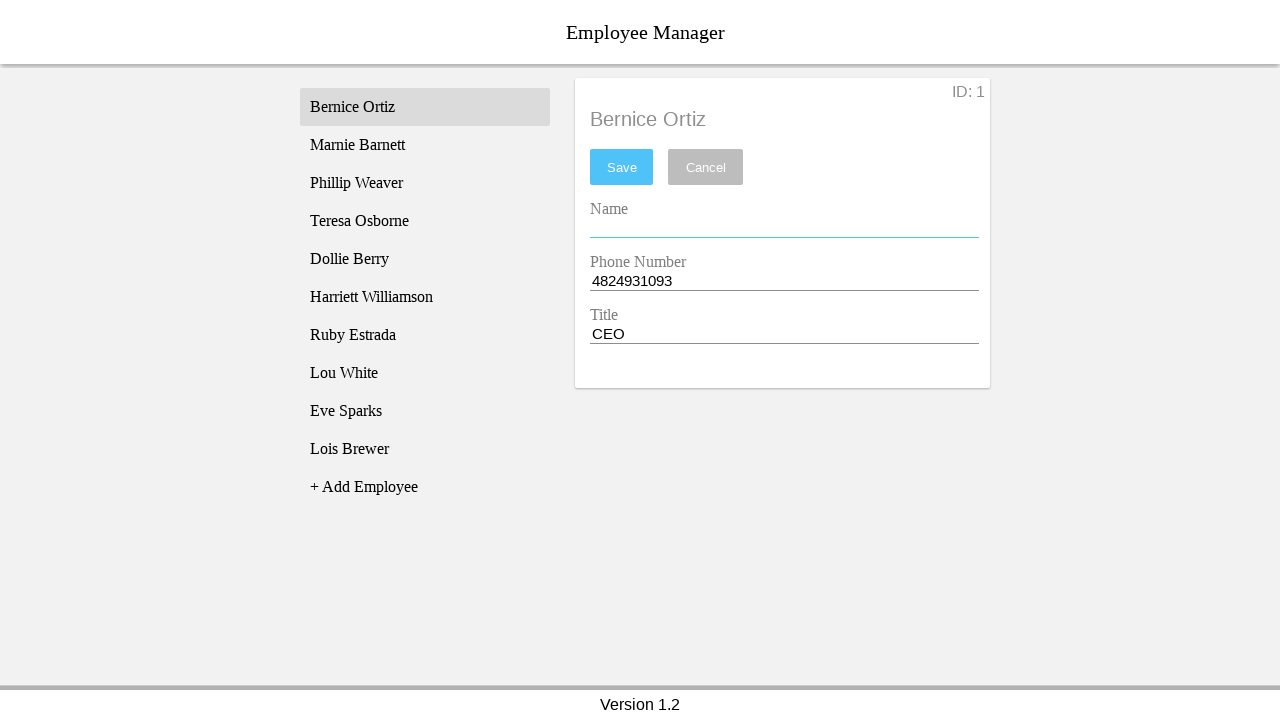

Pressed backspace to remove space from name field on [name='nameEntry']
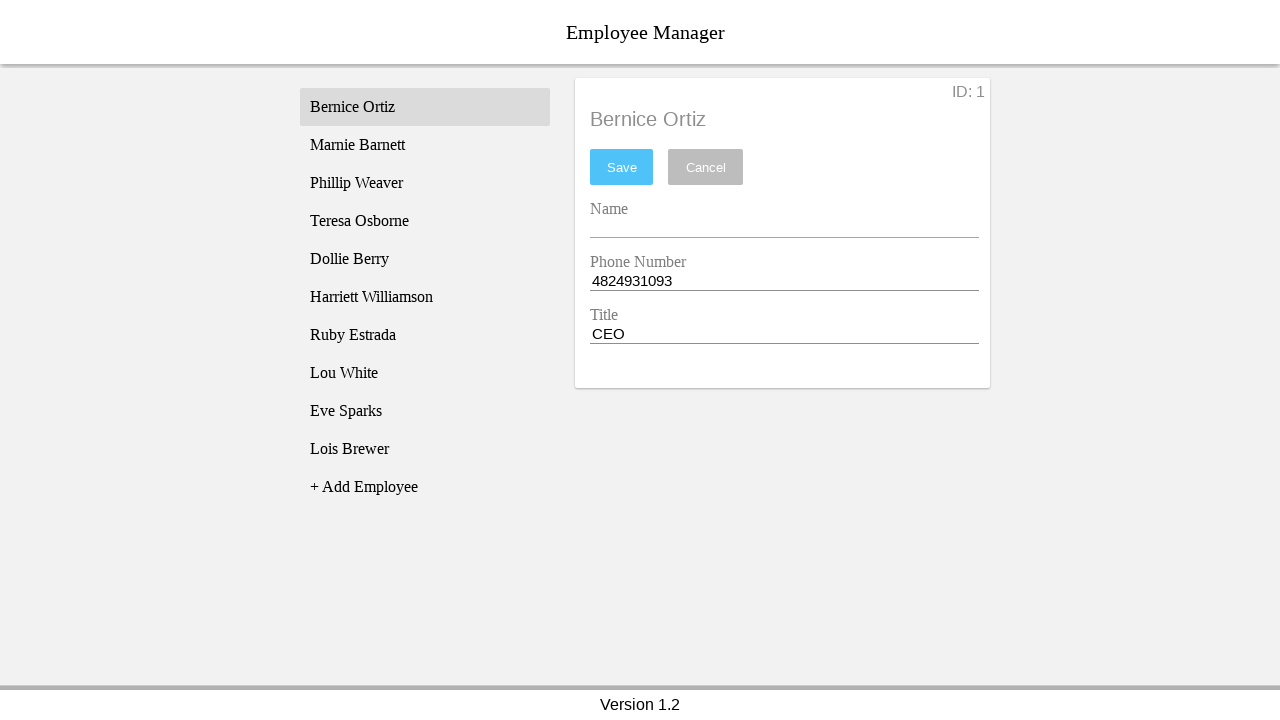

Clicked save button with empty name field at (622, 167) on #saveBtn
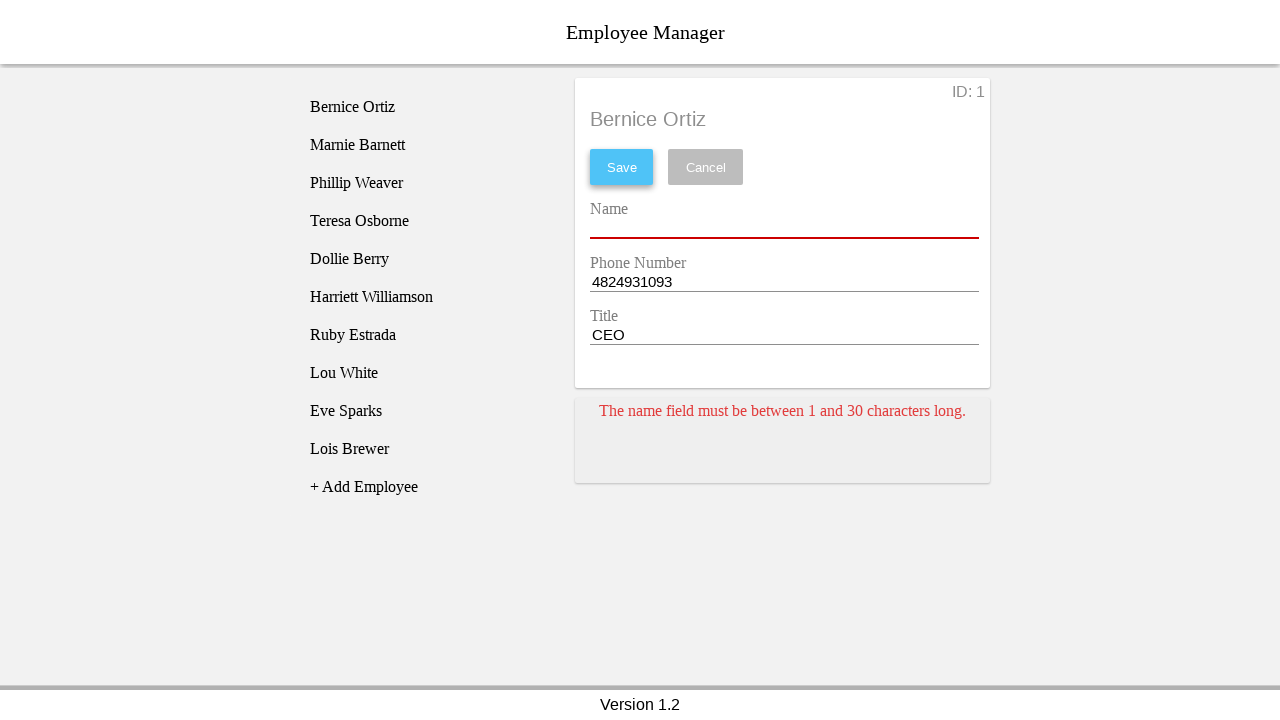

Error message card is now displayed for empty name field
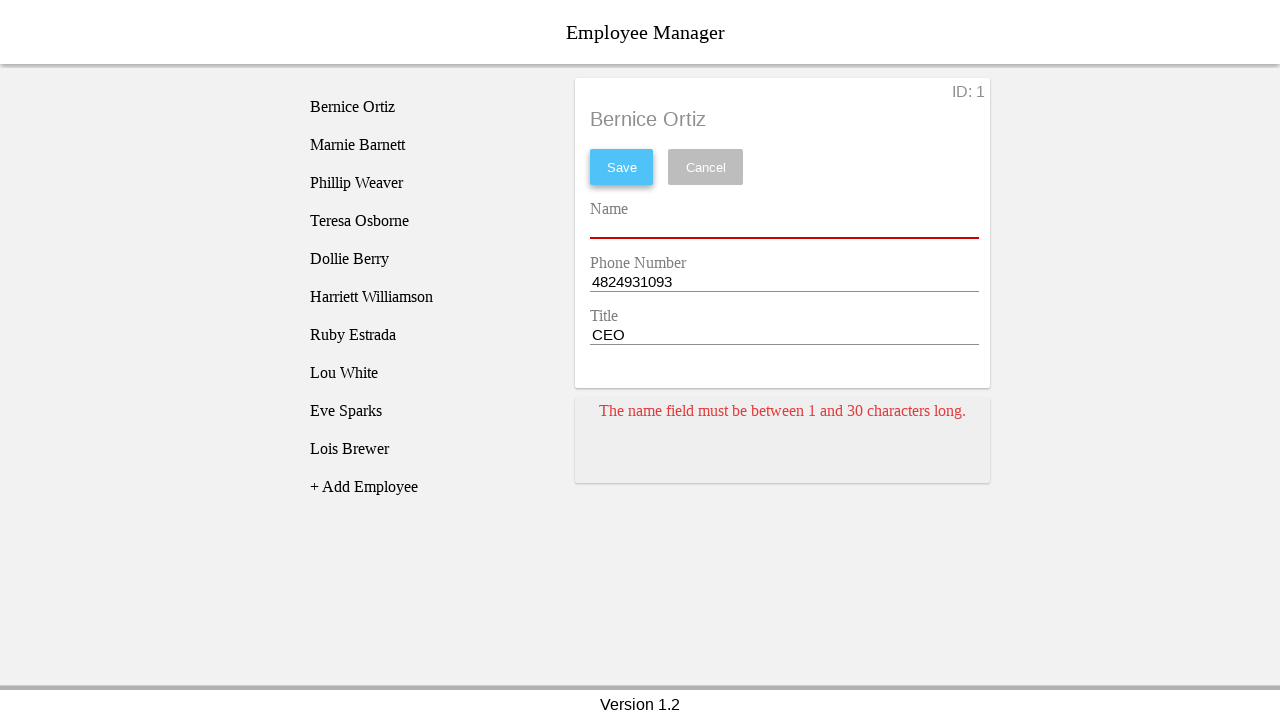

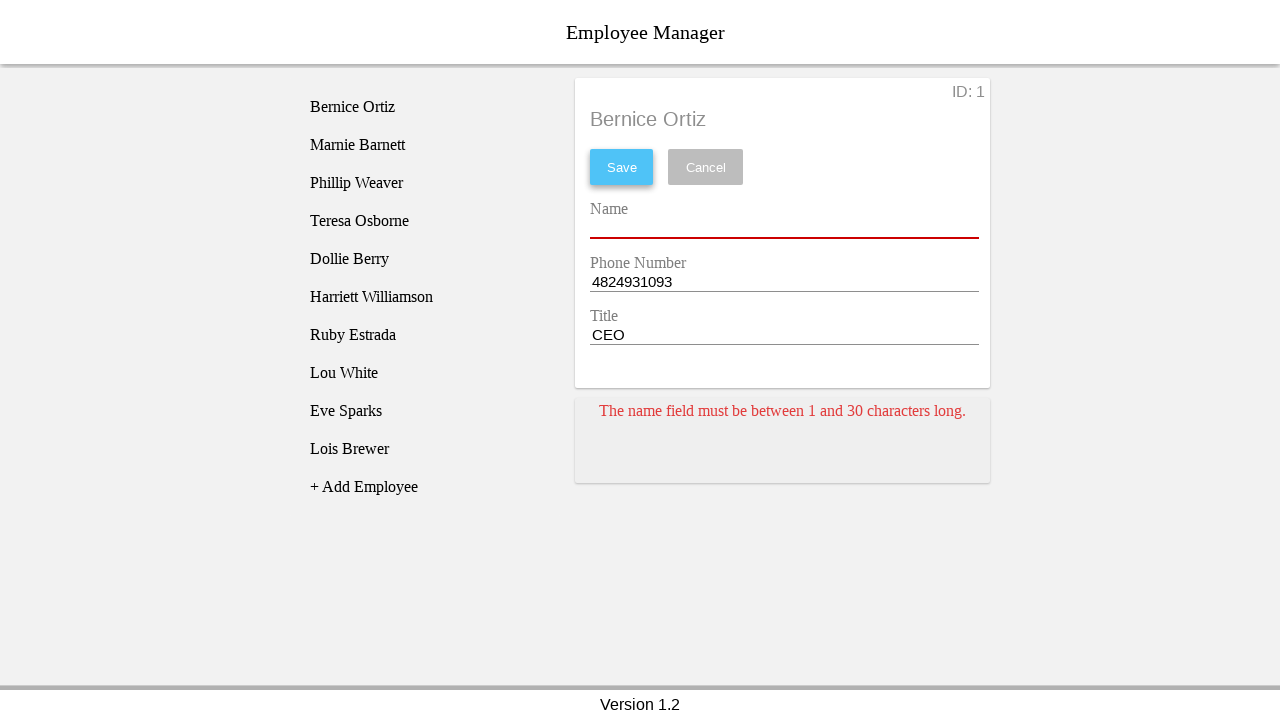